Tests that the Clear completed button displays correct text when a todo is marked complete

Starting URL: https://demo.playwright.dev/todomvc

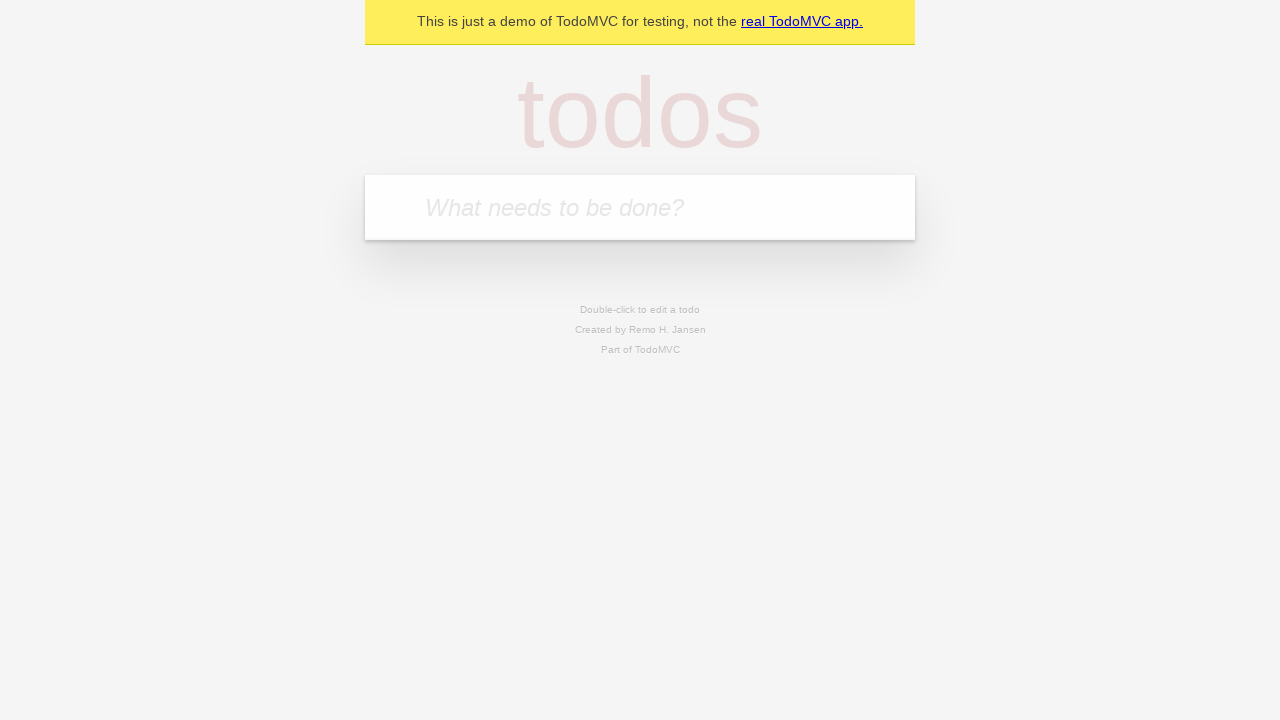

Filled todo input with 'buy some cheese' on internal:attr=[placeholder="What needs to be done?"i]
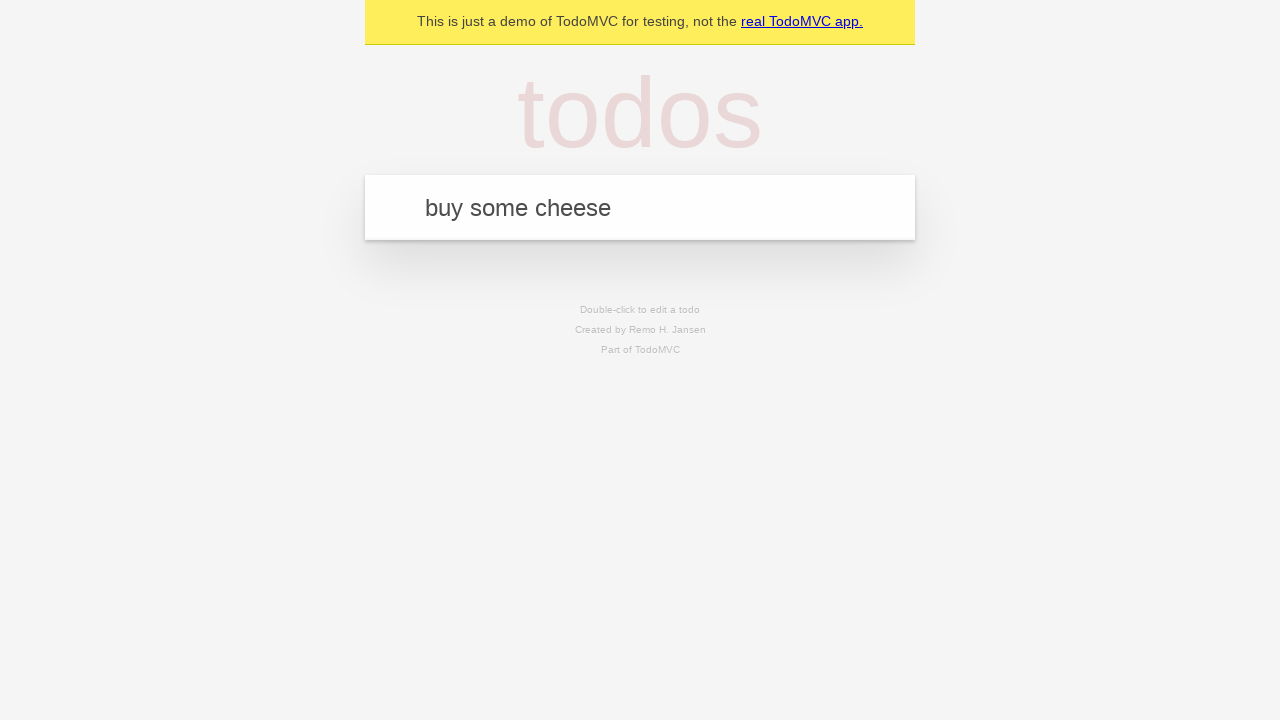

Pressed Enter to add first todo on internal:attr=[placeholder="What needs to be done?"i]
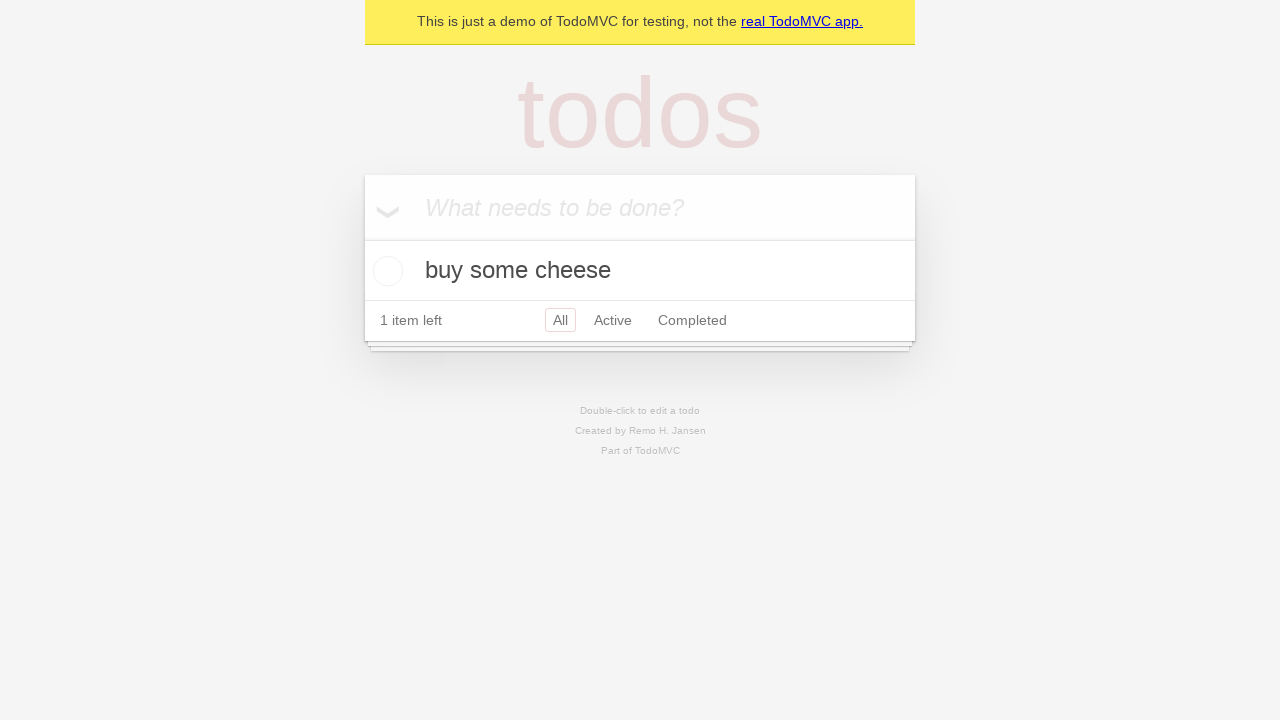

Filled todo input with 'feed the cat' on internal:attr=[placeholder="What needs to be done?"i]
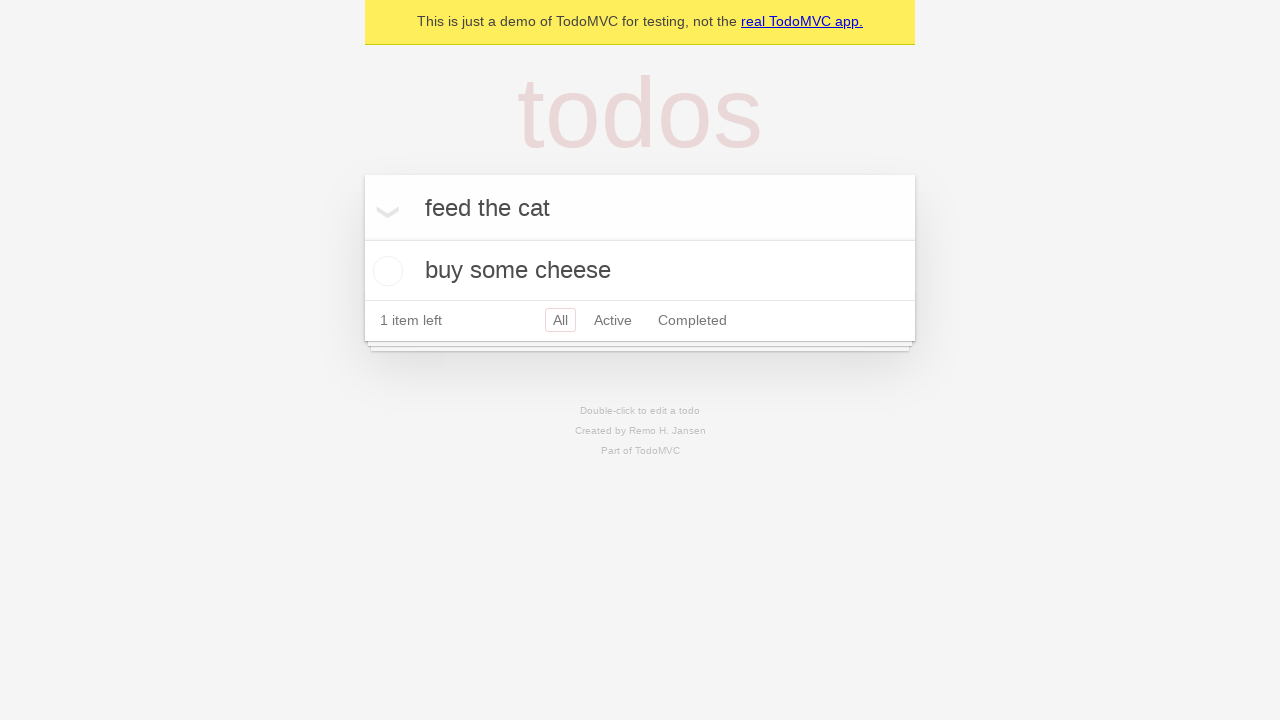

Pressed Enter to add second todo on internal:attr=[placeholder="What needs to be done?"i]
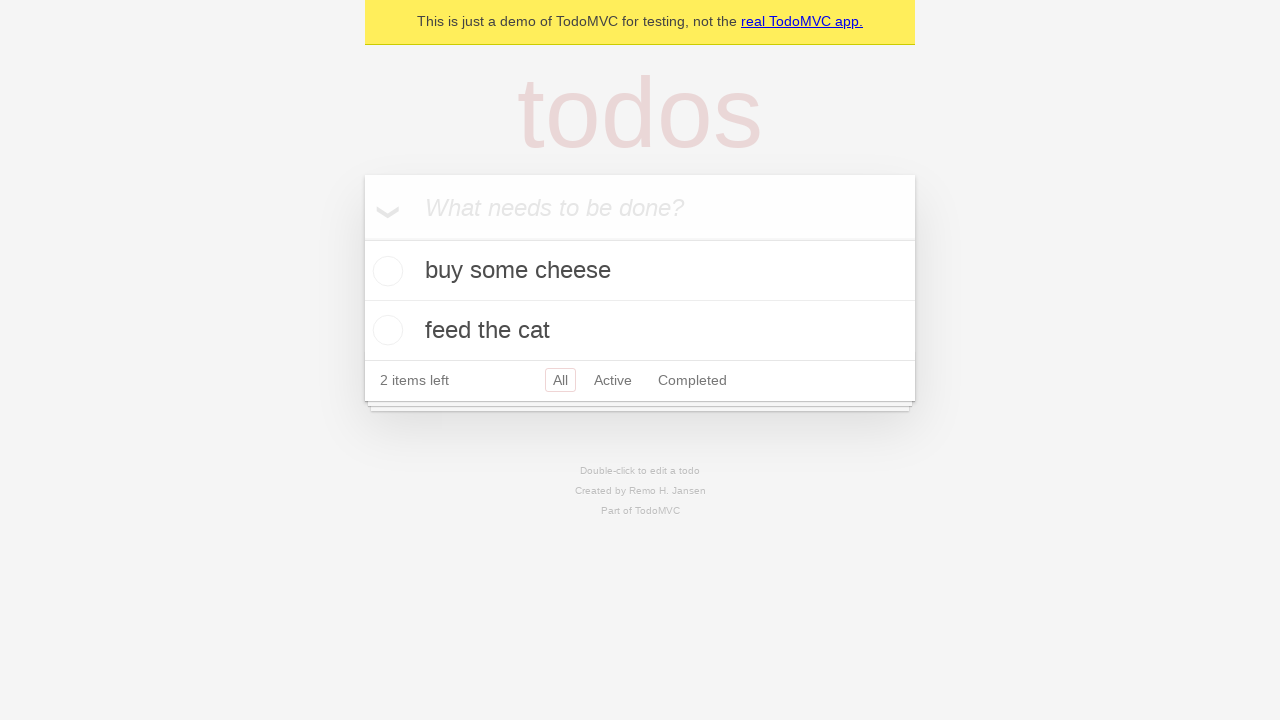

Filled todo input with 'book a doctors appointment' on internal:attr=[placeholder="What needs to be done?"i]
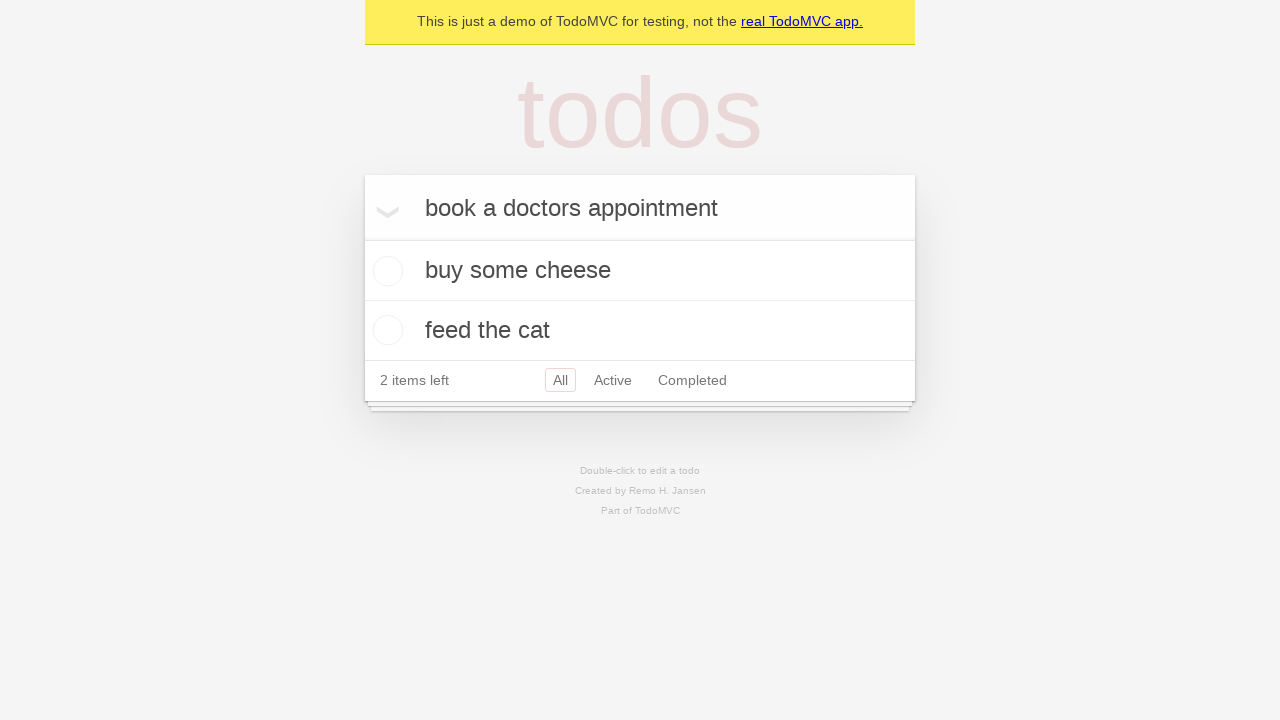

Pressed Enter to add third todo on internal:attr=[placeholder="What needs to be done?"i]
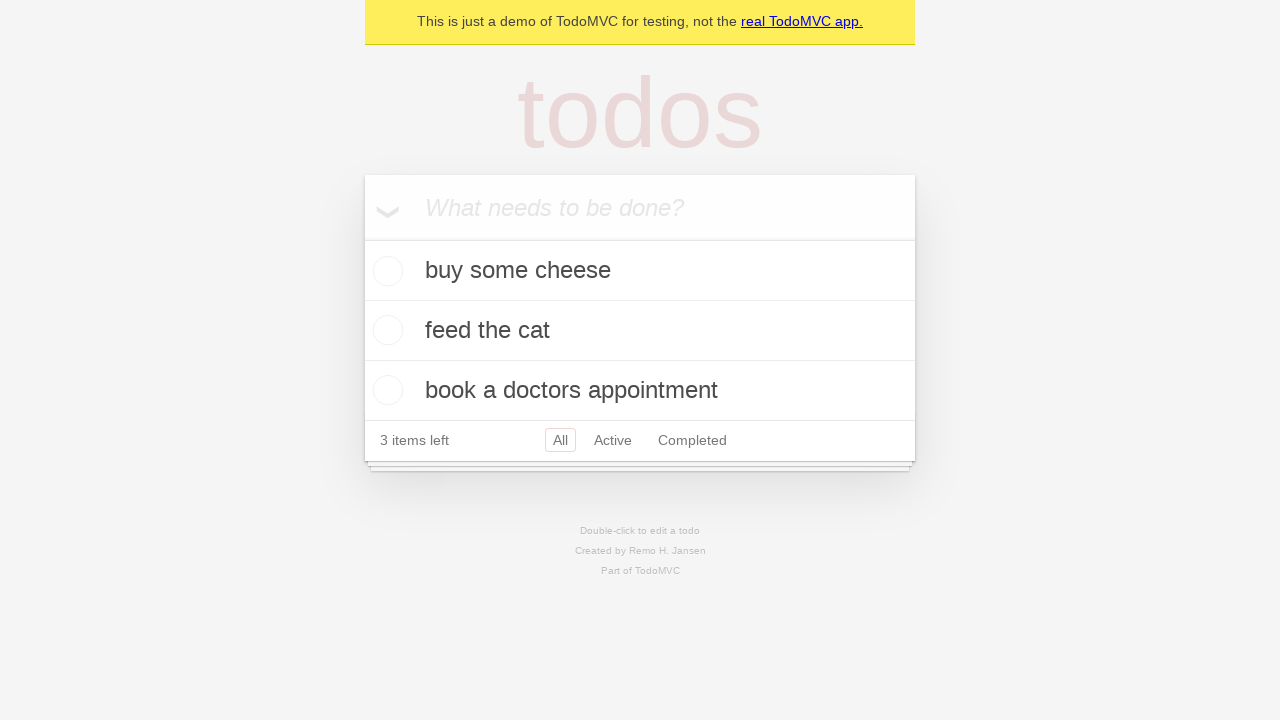

Checked the first todo item as completed at (385, 271) on .todo-list li .toggle >> nth=0
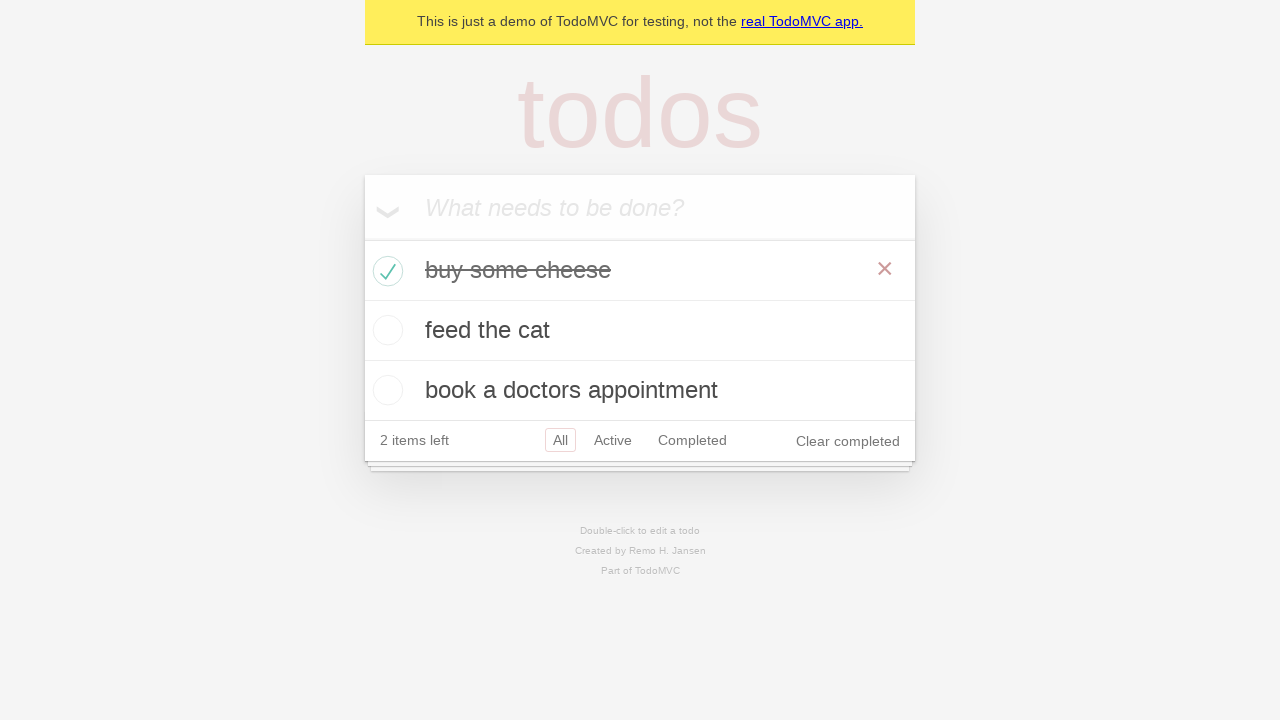

Clear completed button appeared after marking todo as complete
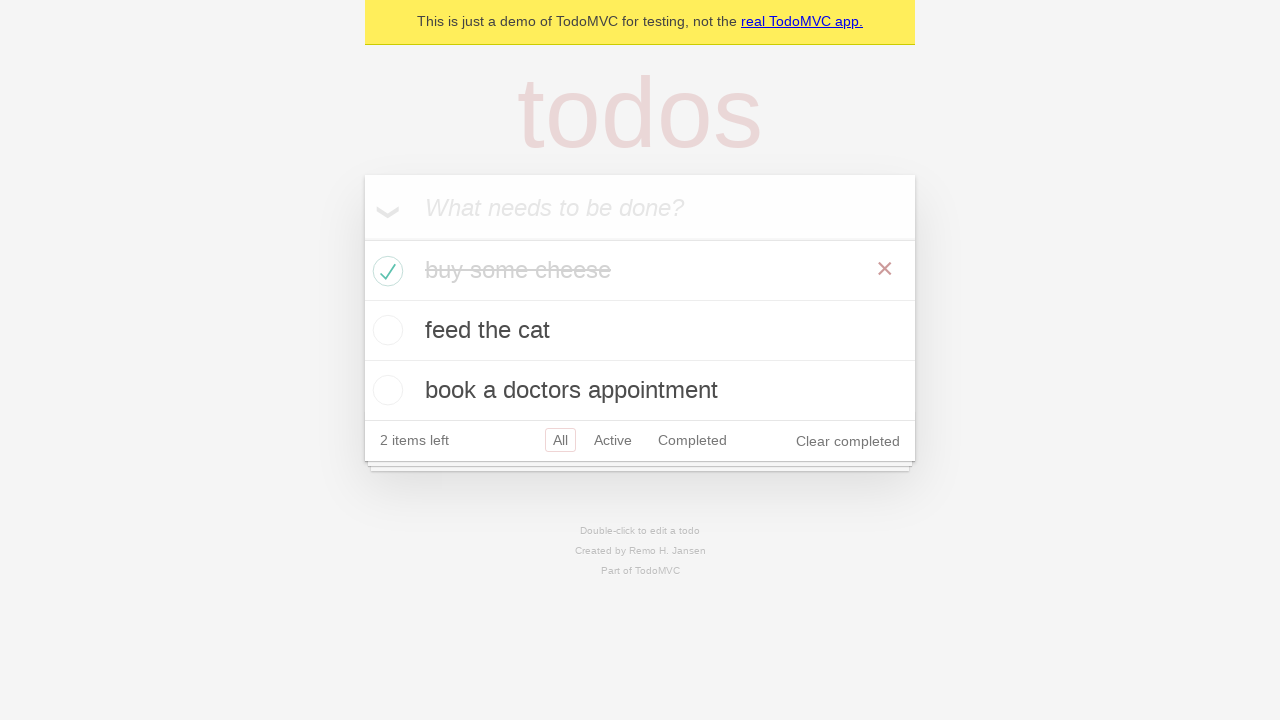

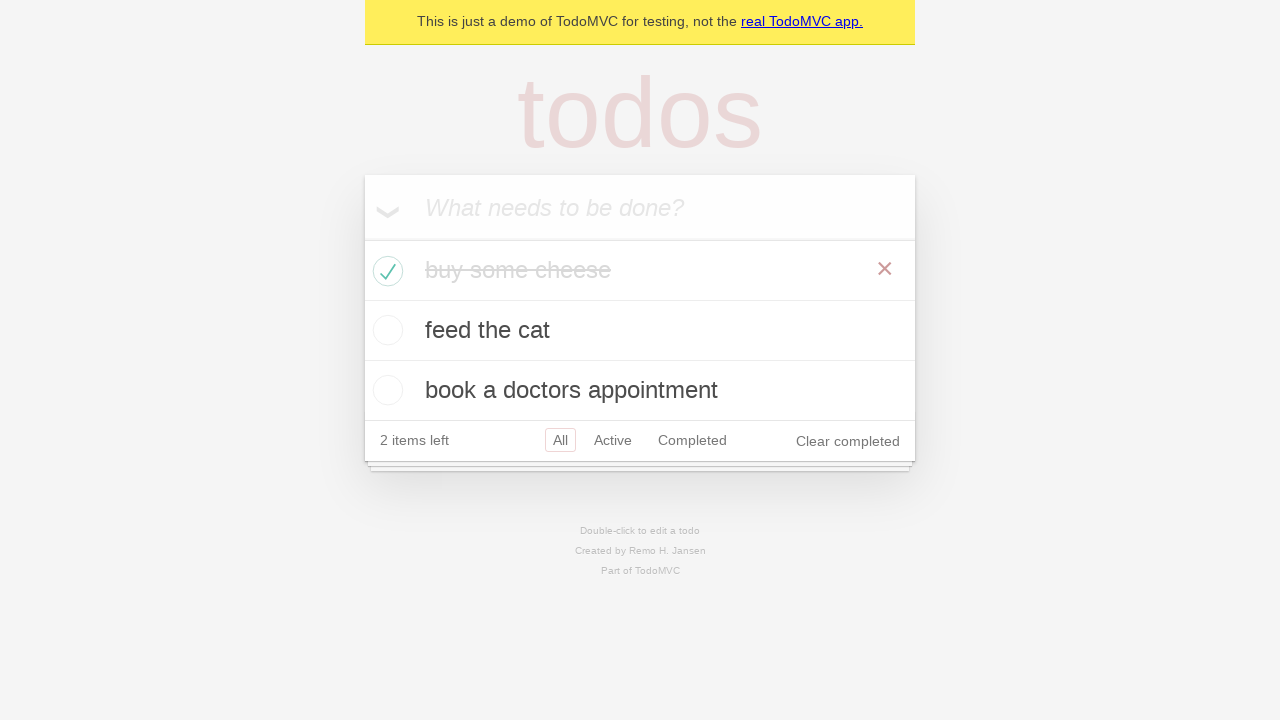